Tests clicking on the color change button on the DemoQA dynamic properties page

Starting URL: https://demoqa.com/dynamic-properties

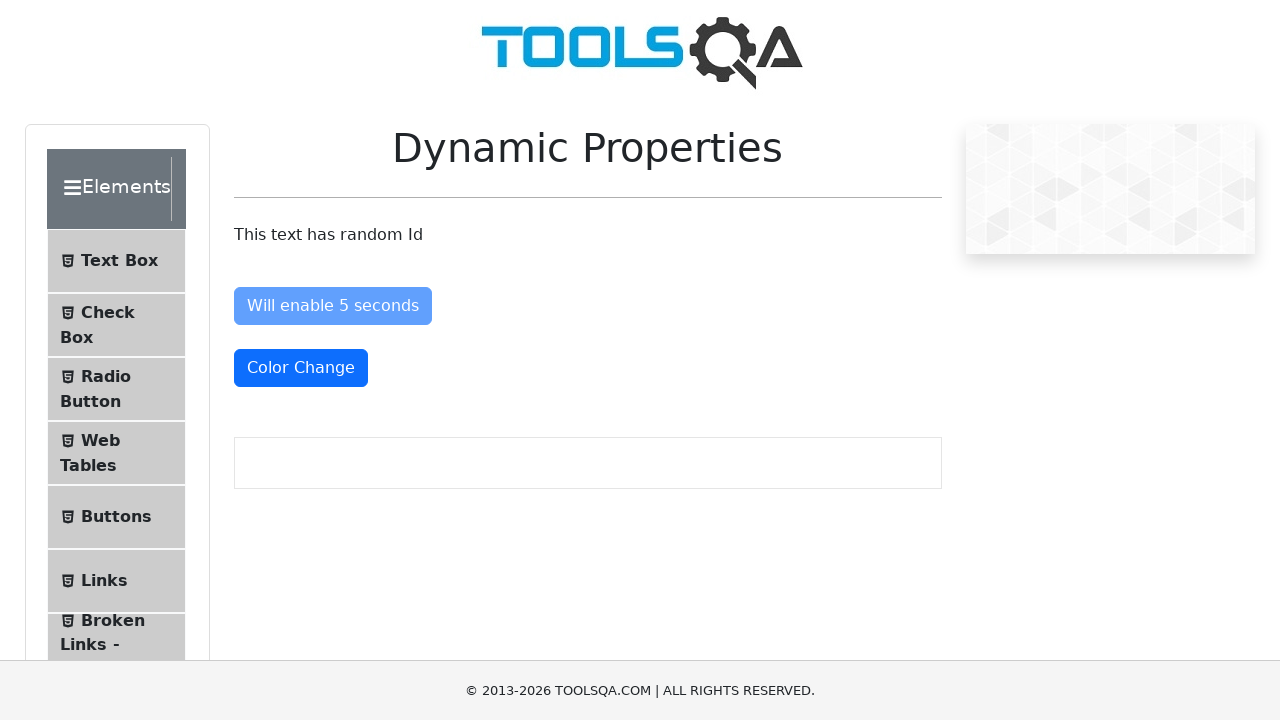

Waited for color change button to be enabled (not disabled)
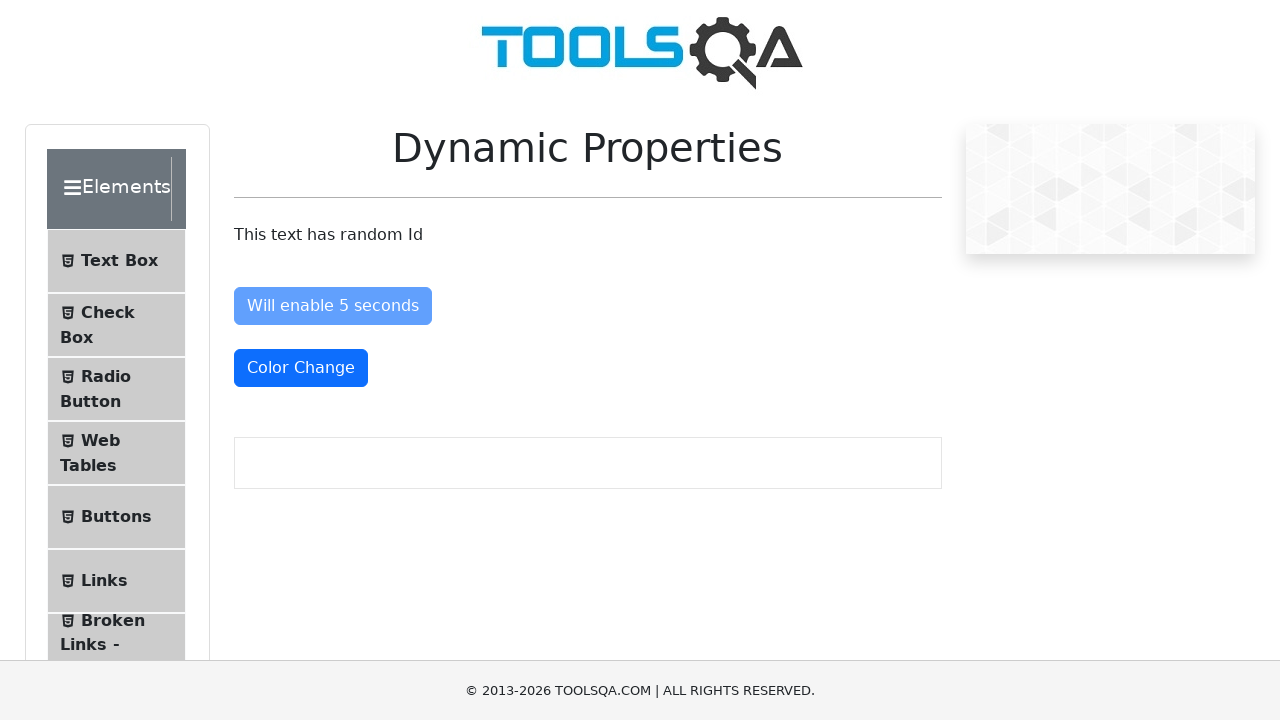

Clicked the color change button on DemoQA dynamic properties page at (301, 368) on button#colorChange
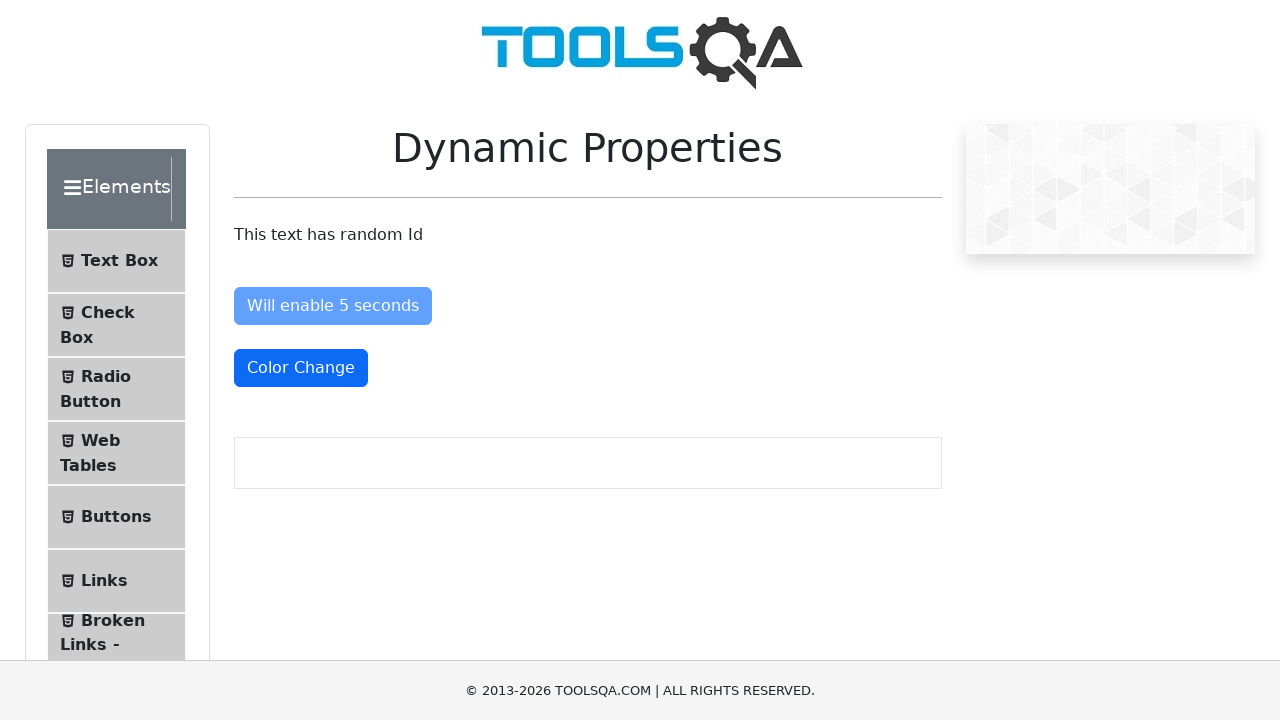

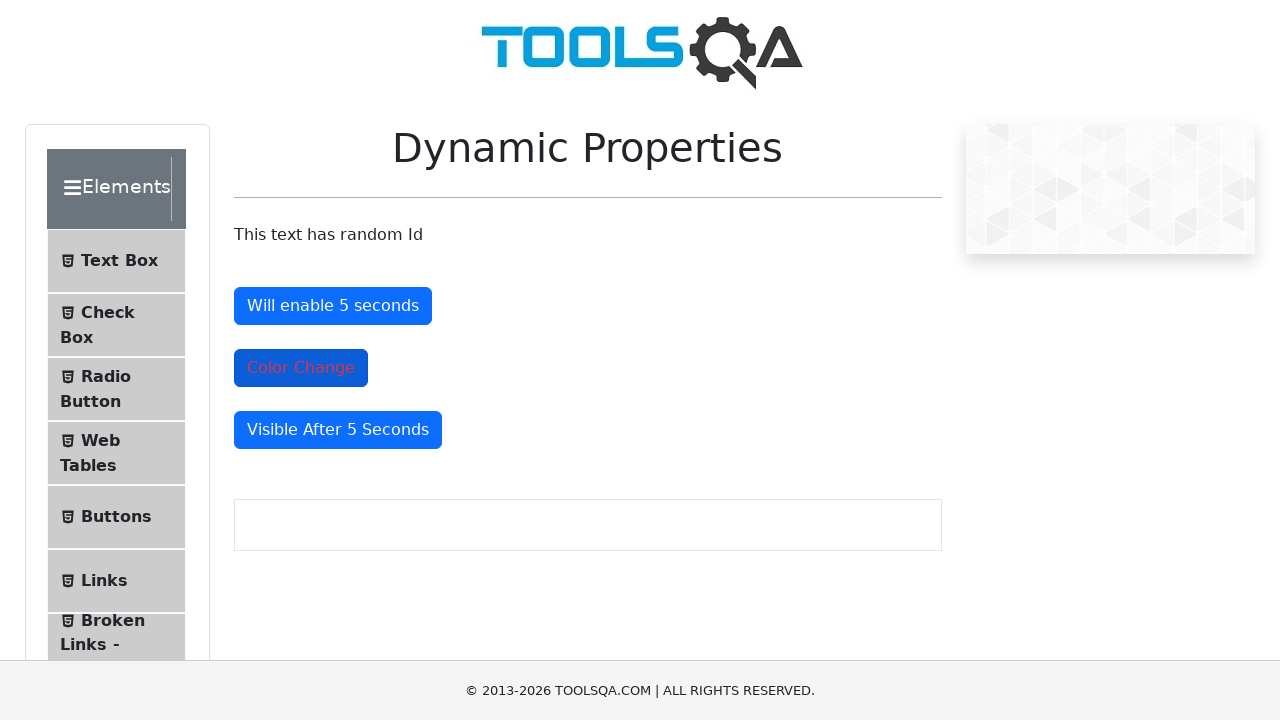